Tests browser window manipulation including resizing, repositioning, maximizing, minimizing and fullscreen mode

Starting URL: http://libraryinformationsystem.org

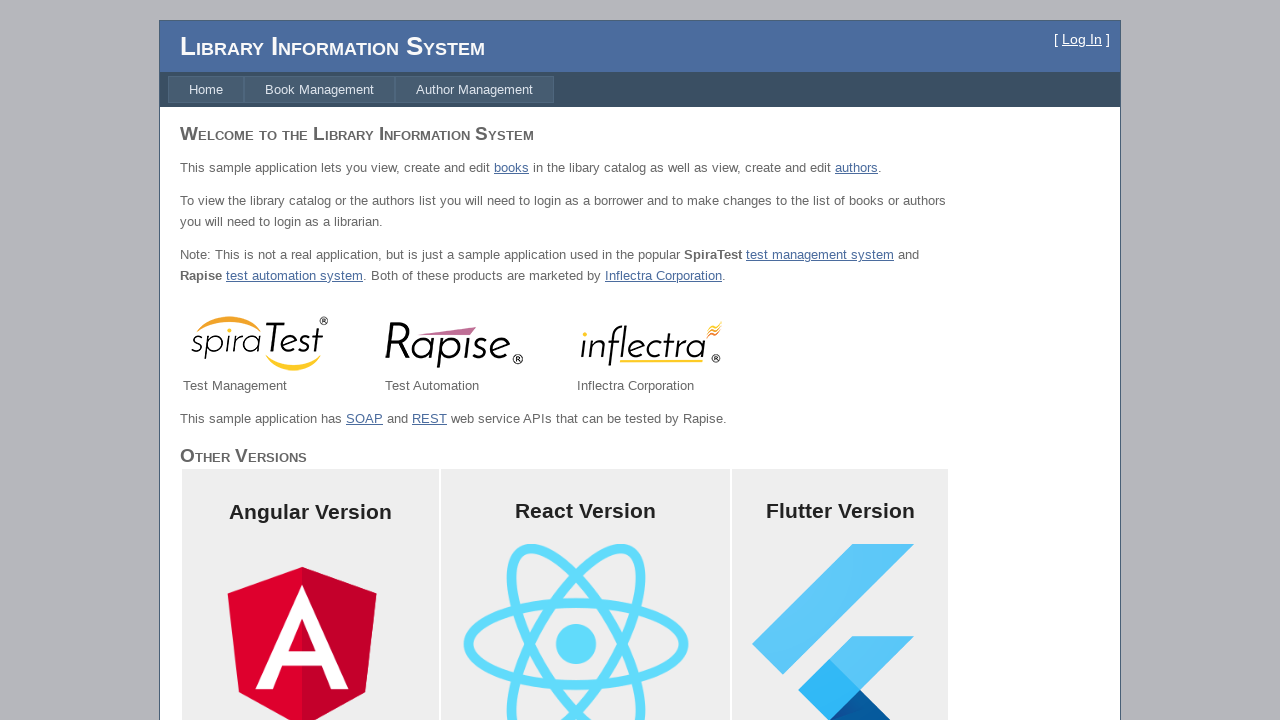

Navigated to Library Information System
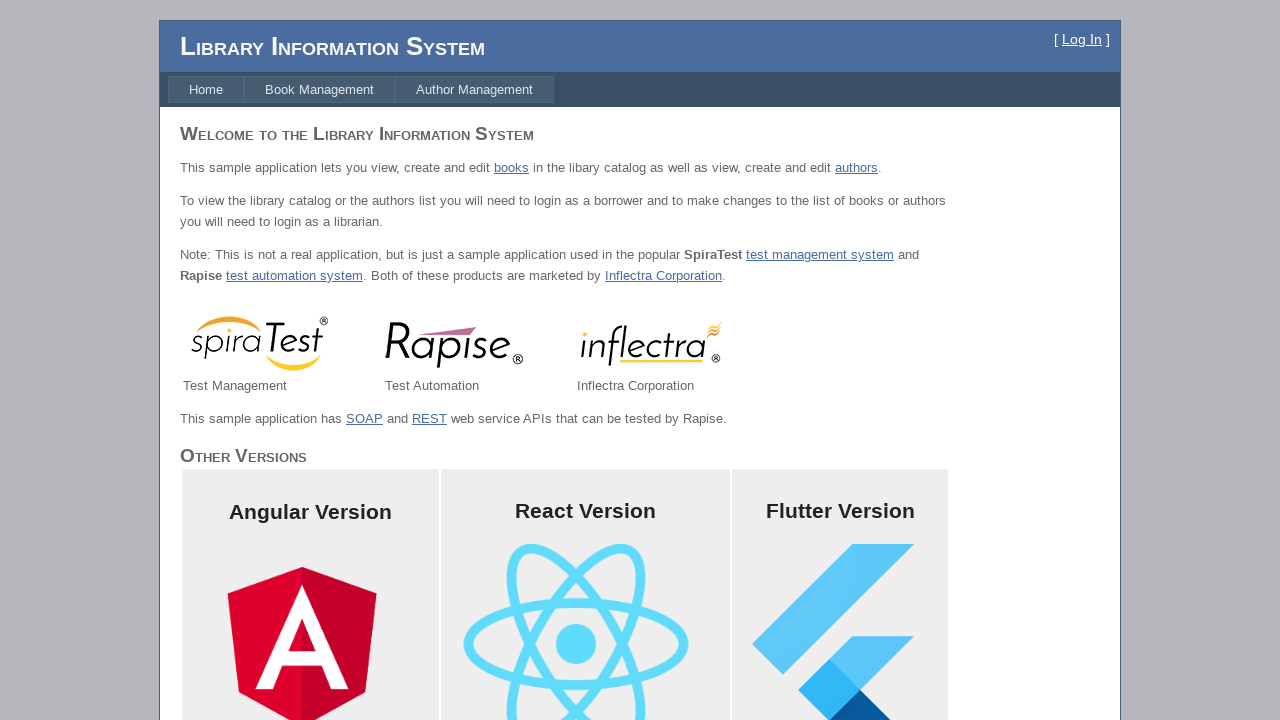

Set viewport size to 600x800
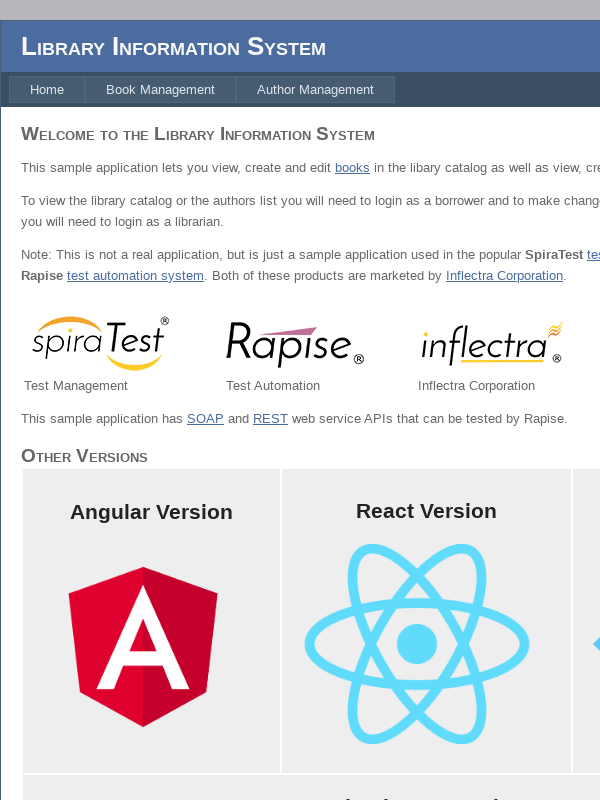

Waited 3 seconds
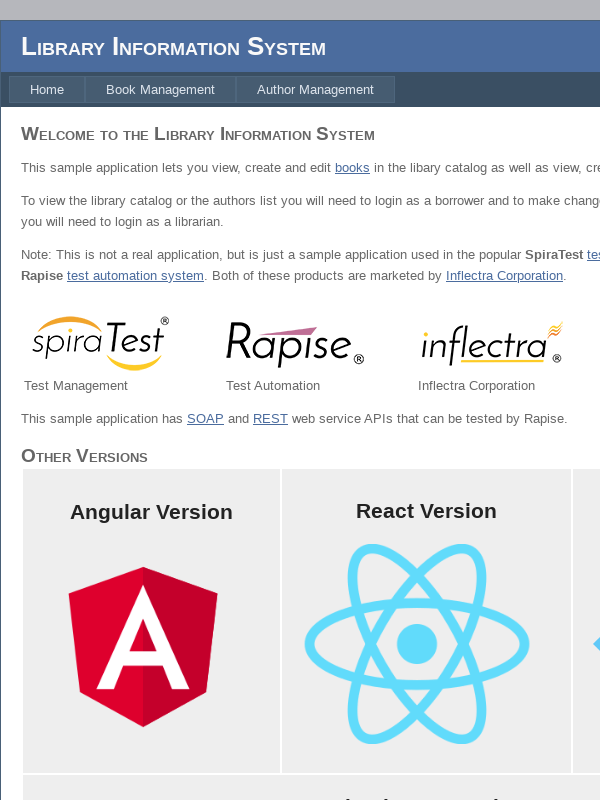

Waited 3 seconds
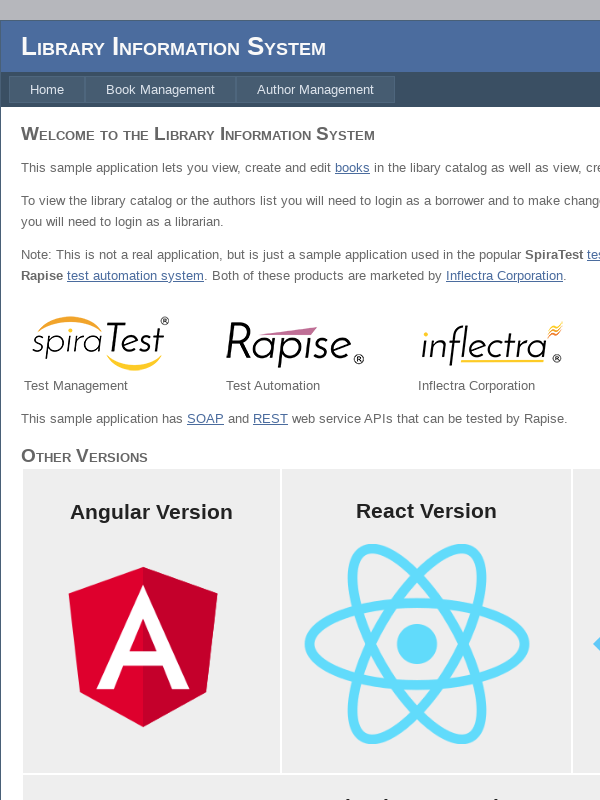

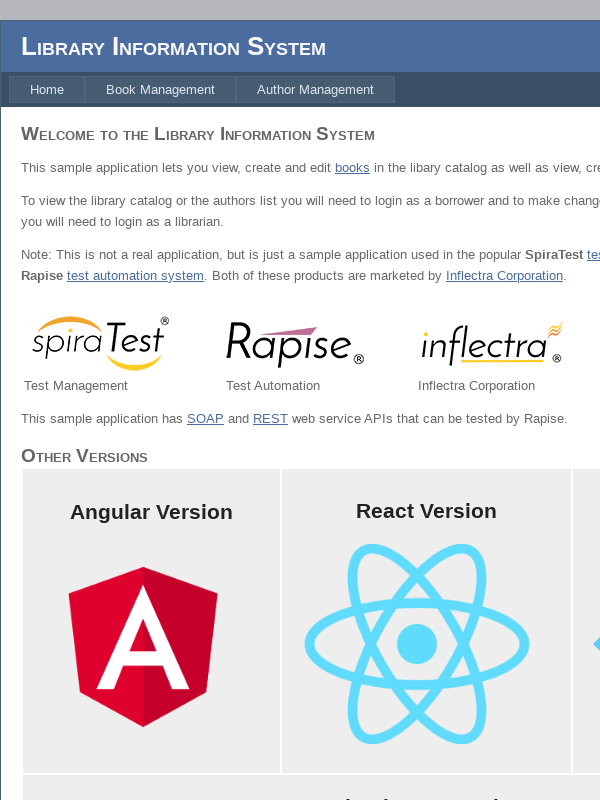